Tests data persistence when navigating away and returning to the page using browser back

Starting URL: https://tc-1-final-parte1.vercel.app/tabelaCadastro.html

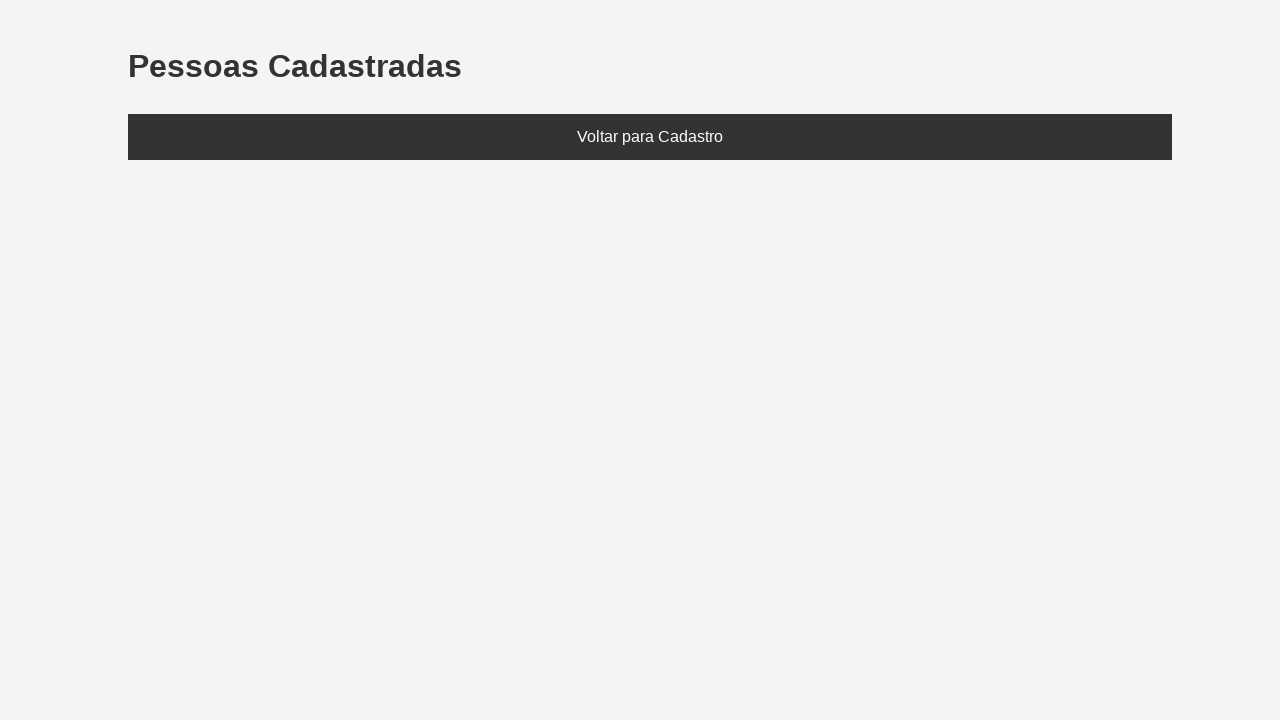

Set localStorage with test data containing Marcela (age 27)
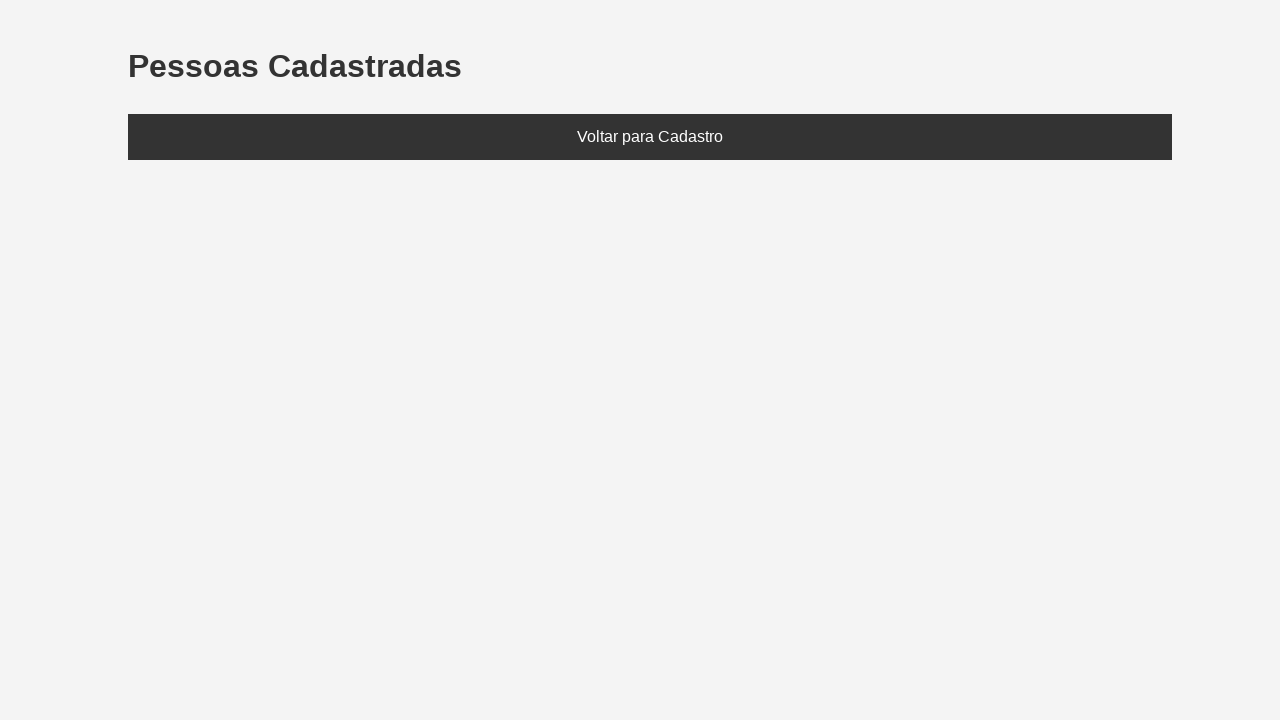

Reloaded the page to apply localStorage data
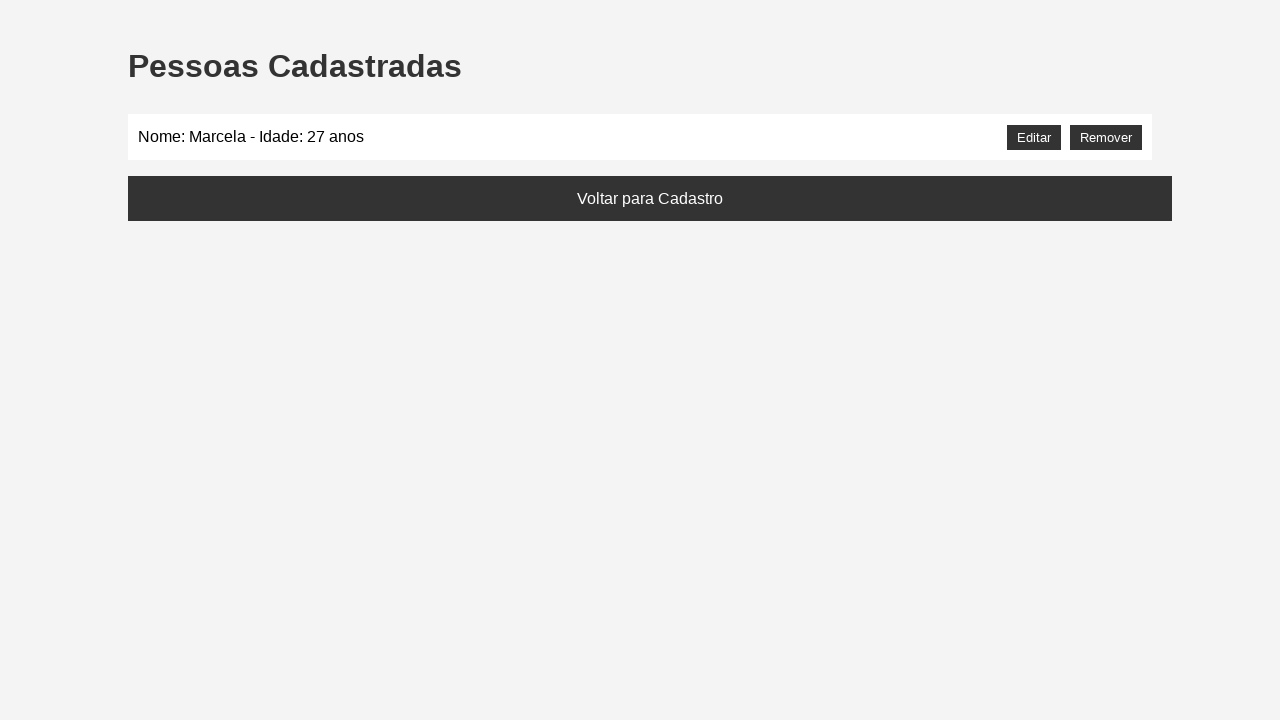

Clicked the back button to navigate away from the page at (650, 198) on .btn
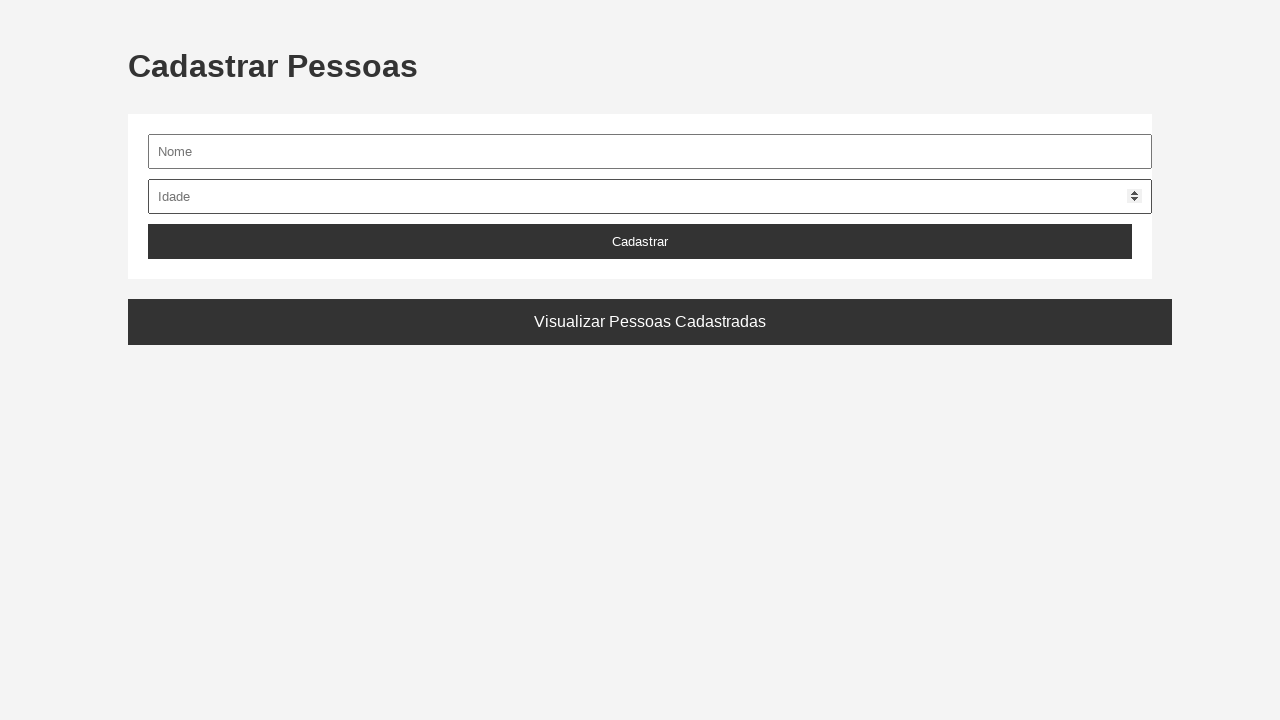

Navigated back to the list page using browser back button
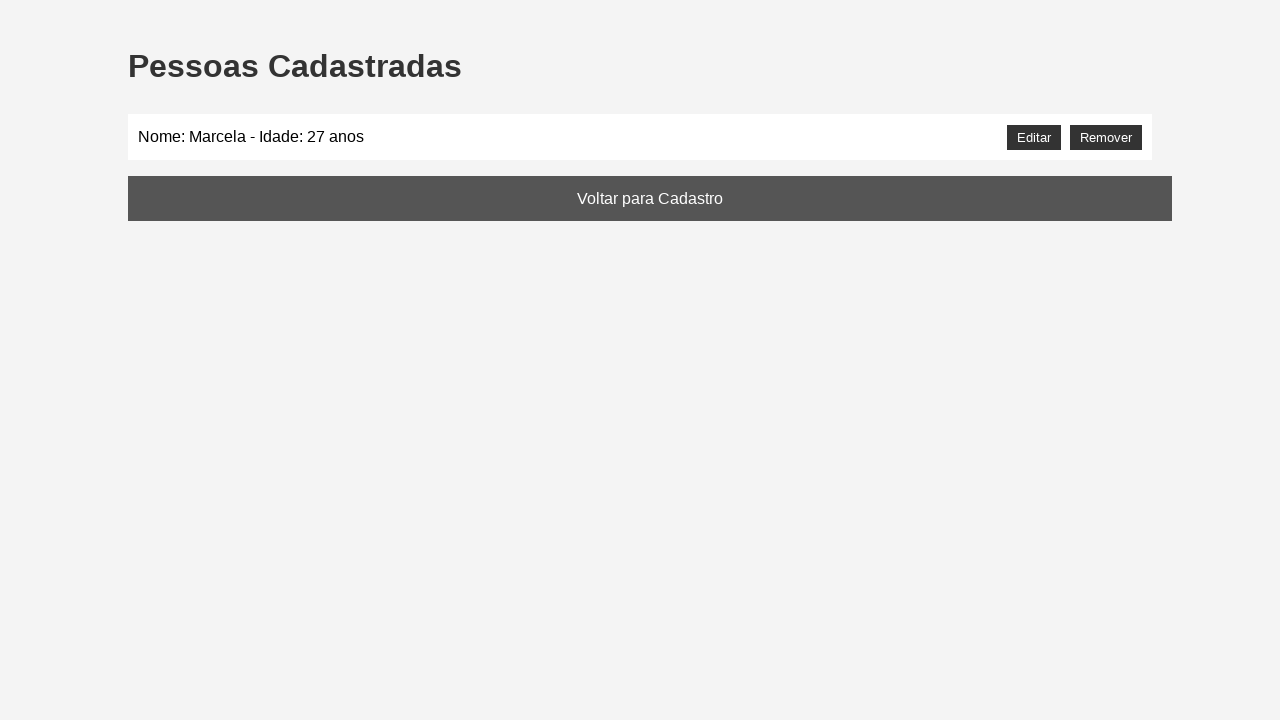

Located the pessoas list element
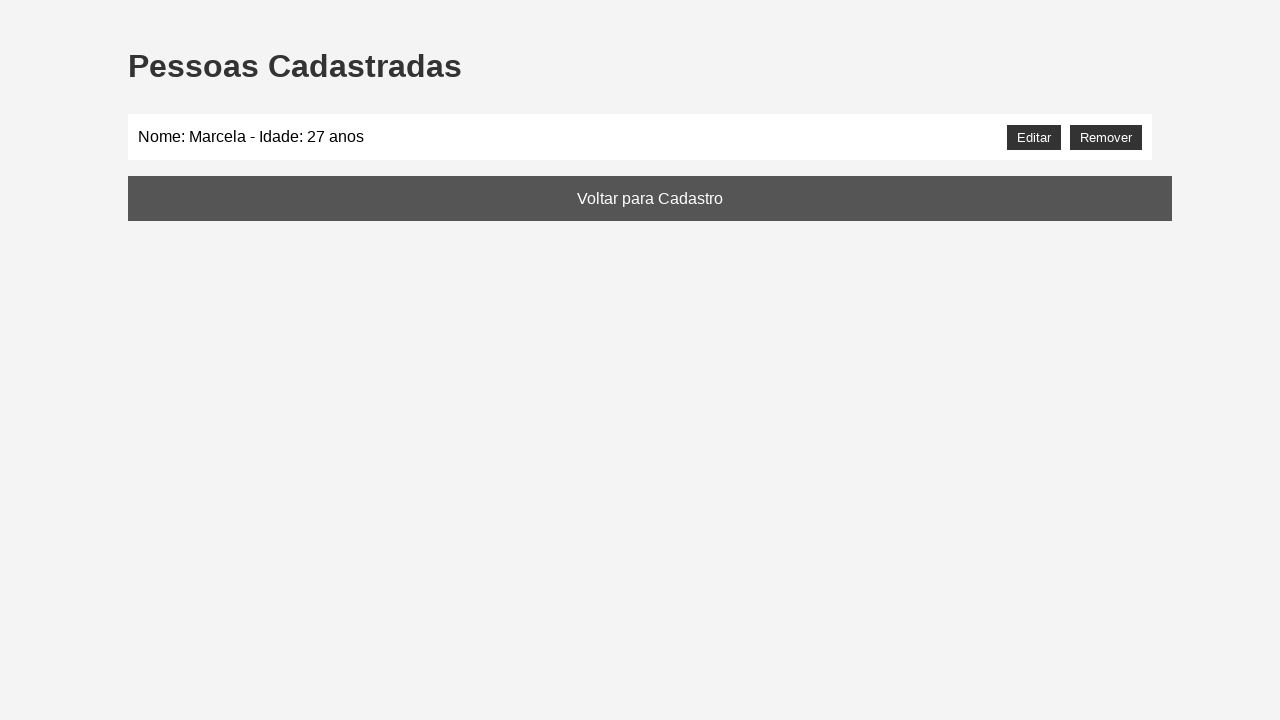

Verified that 'Marcela' persists in the list after navigating back
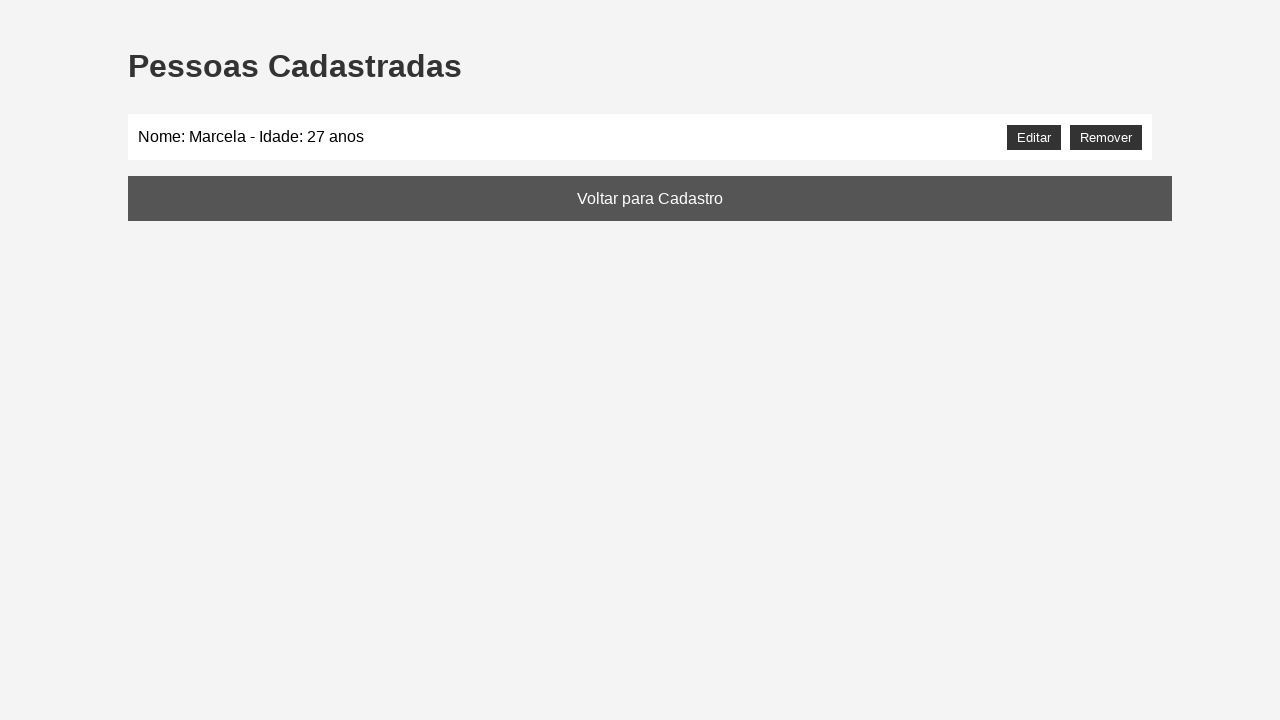

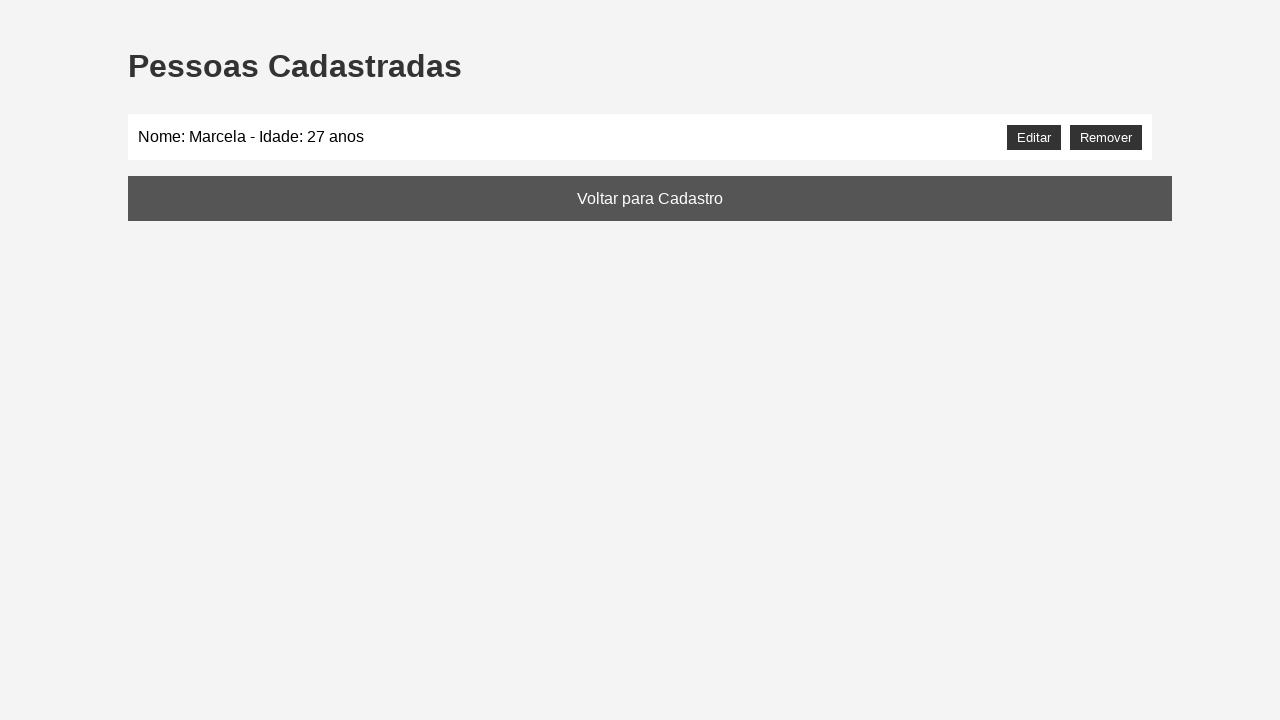